Tests the Add/Remove Elements functionality by clicking to navigate to the page and adding an element

Starting URL: https://the-internet.herokuapp.com/

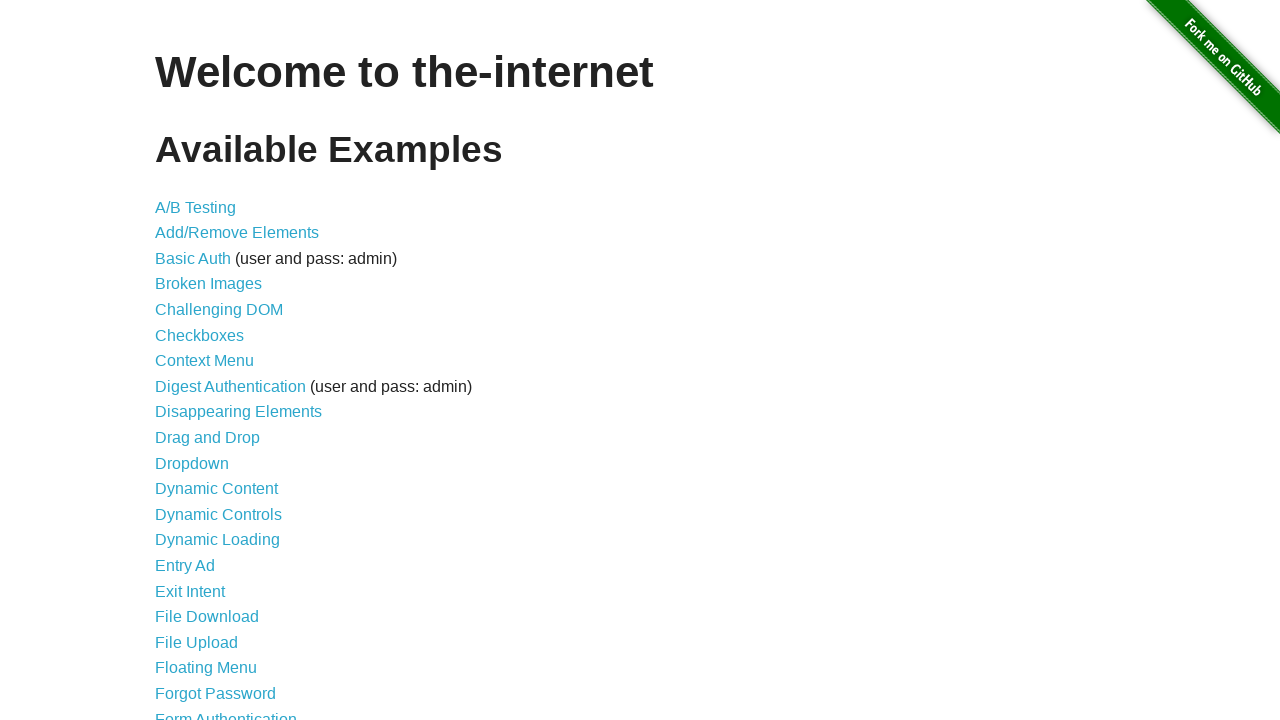

Clicked on Add/Remove Elements link to navigate to the page at (237, 233) on text=Add/Remove Elements
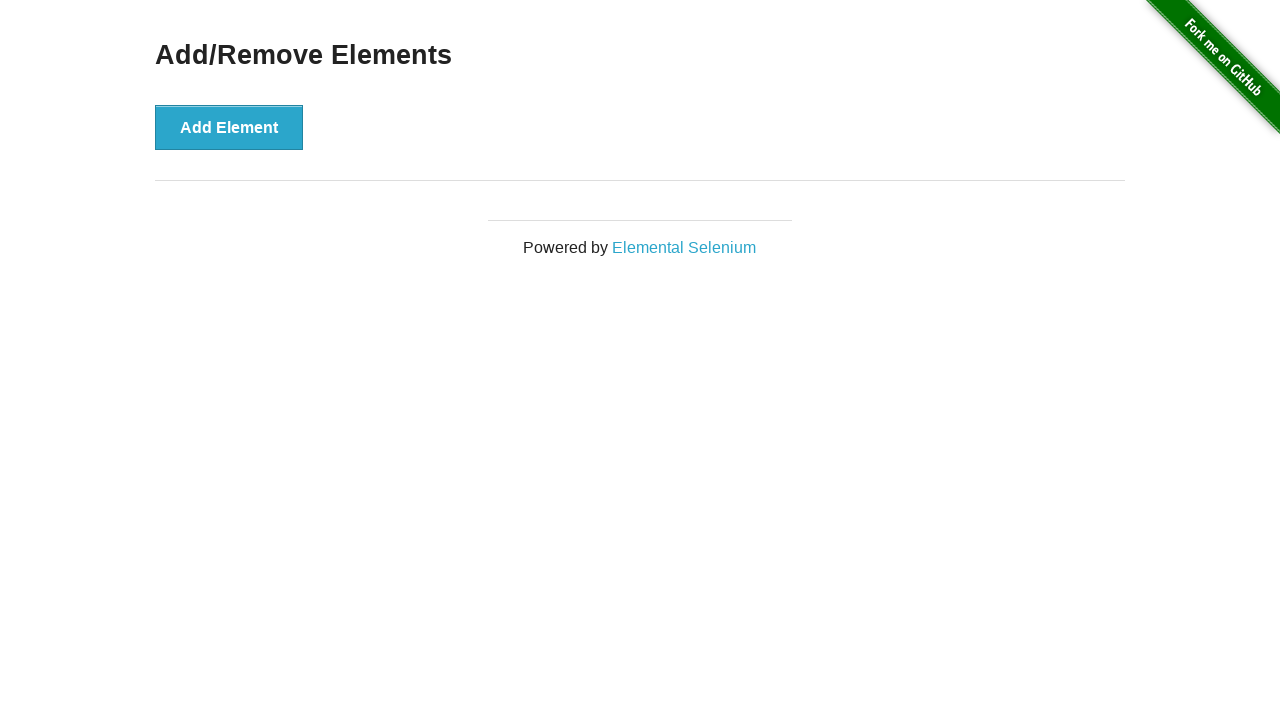

Clicked Add Element button to add an element at (229, 127) on text=Add Element
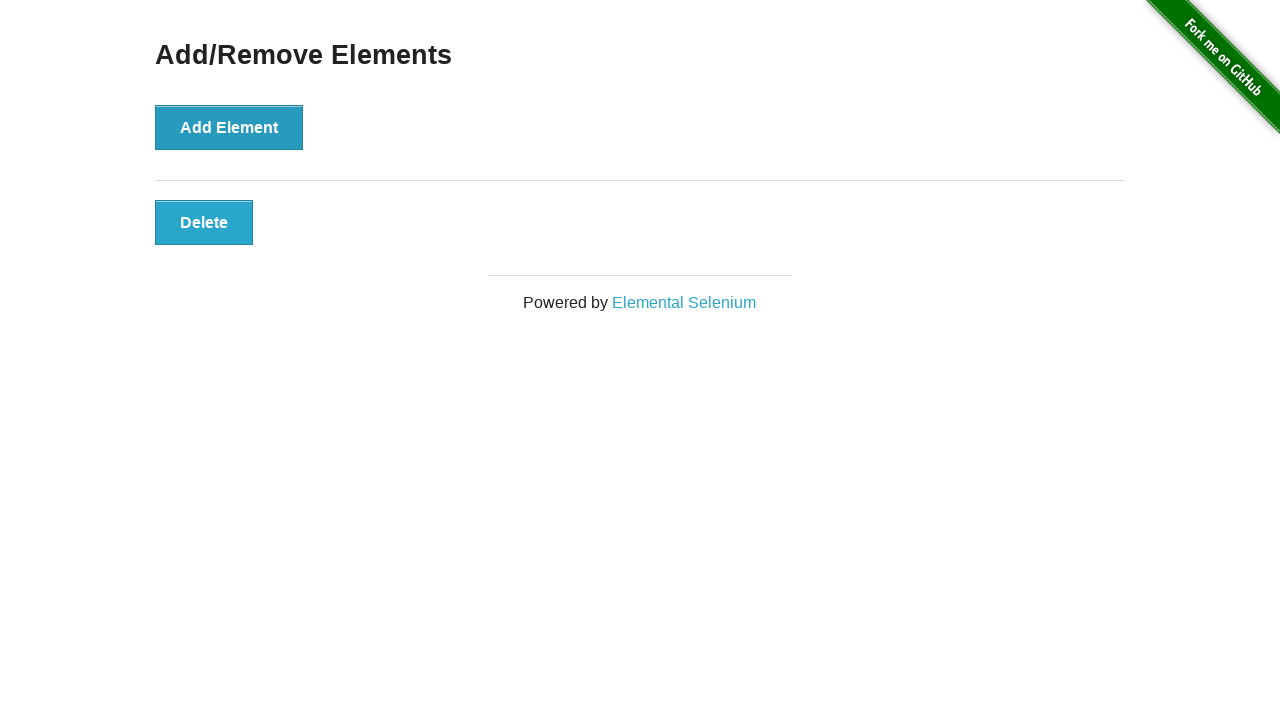

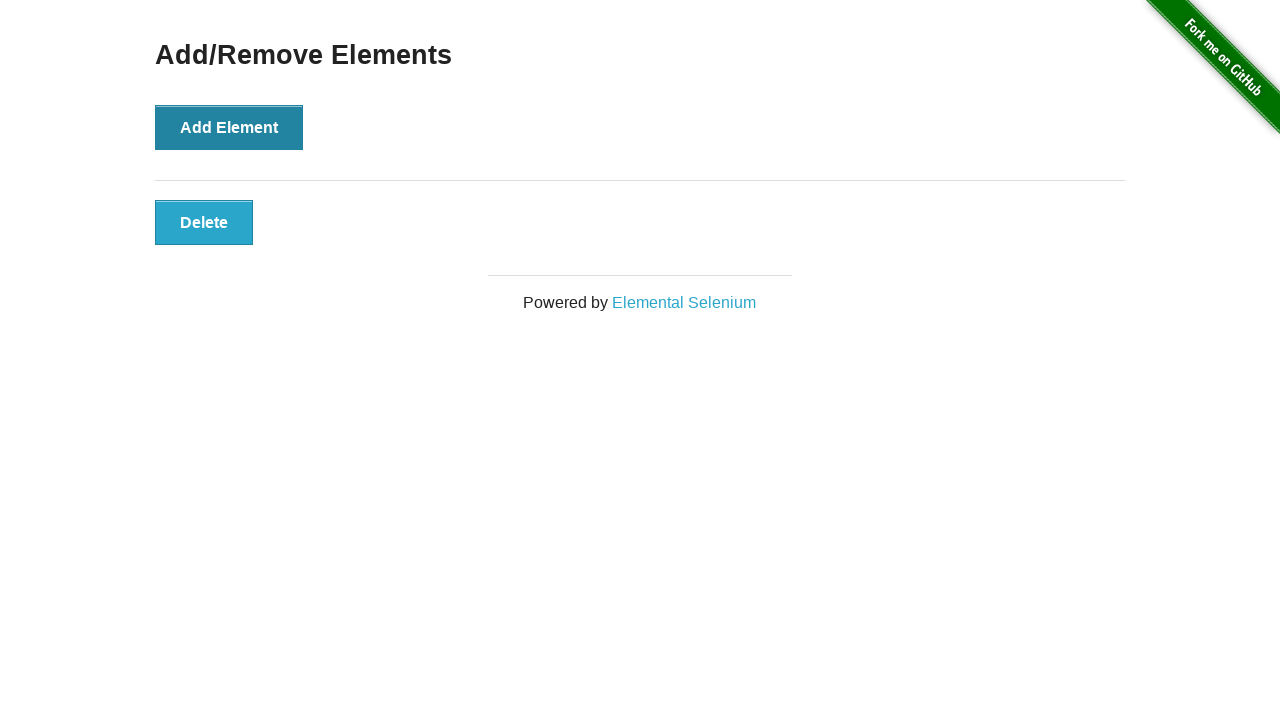